Tests data table sorting with attributes by clicking the dues column header (using class selector) and verifying ascending sort

Starting URL: http://the-internet.herokuapp.com/tables

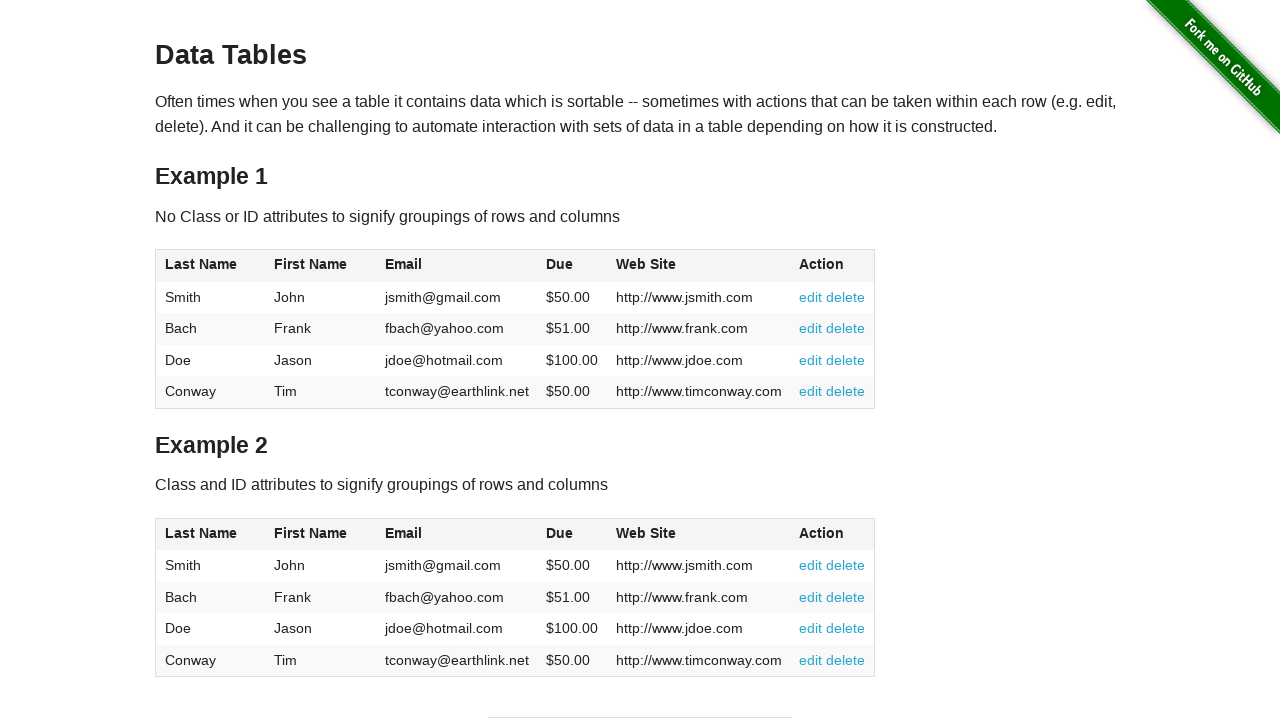

Clicked dues column header to sort table in ascending order at (560, 533) on #table2 thead .dues
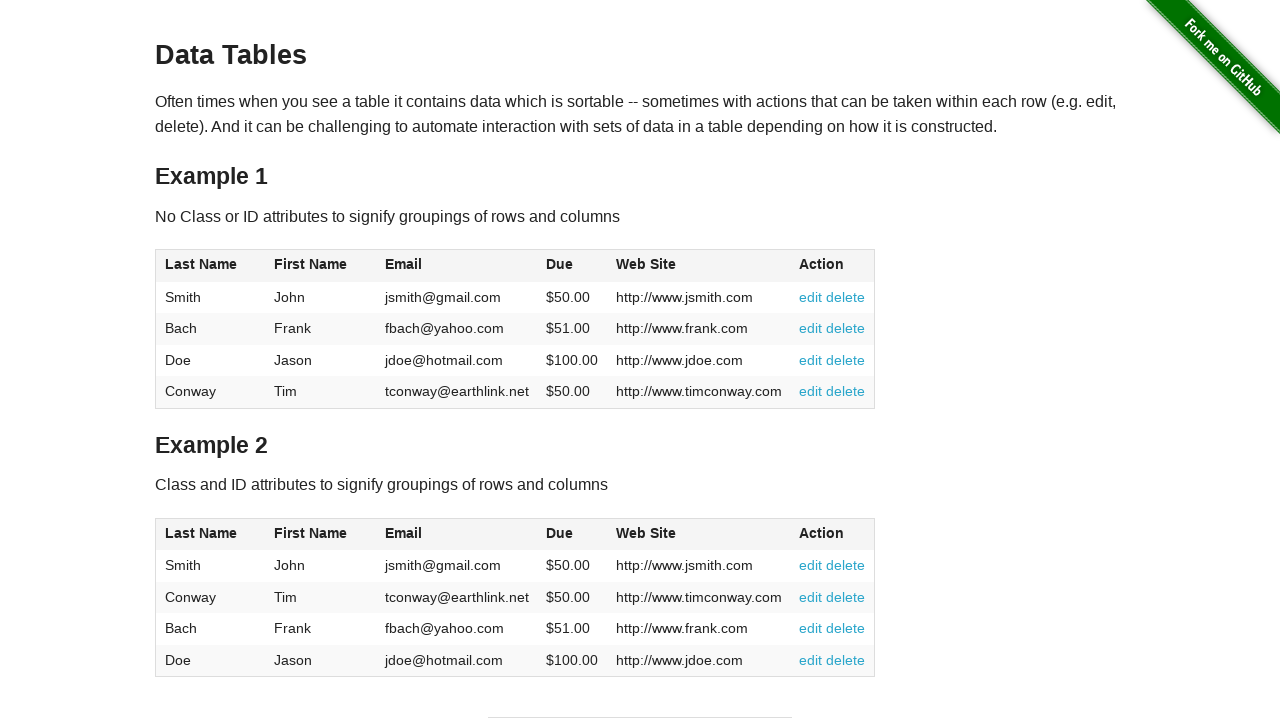

Verified dues column cells are present after sorting
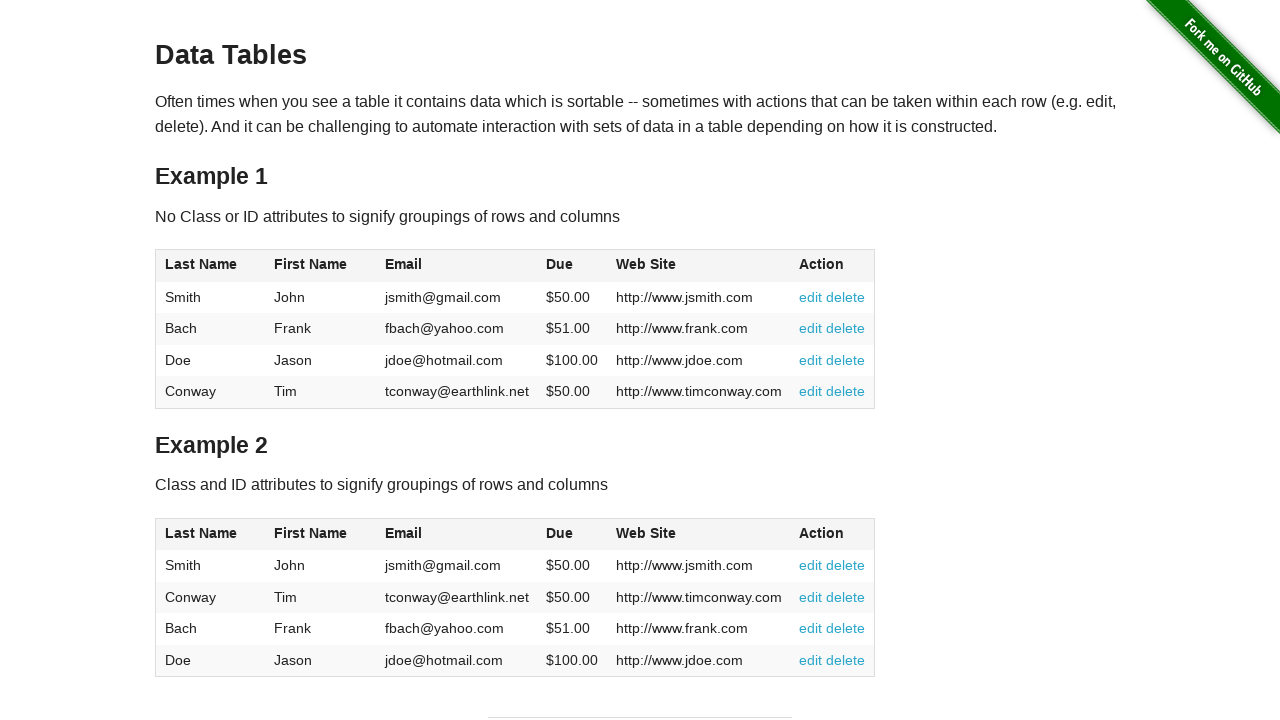

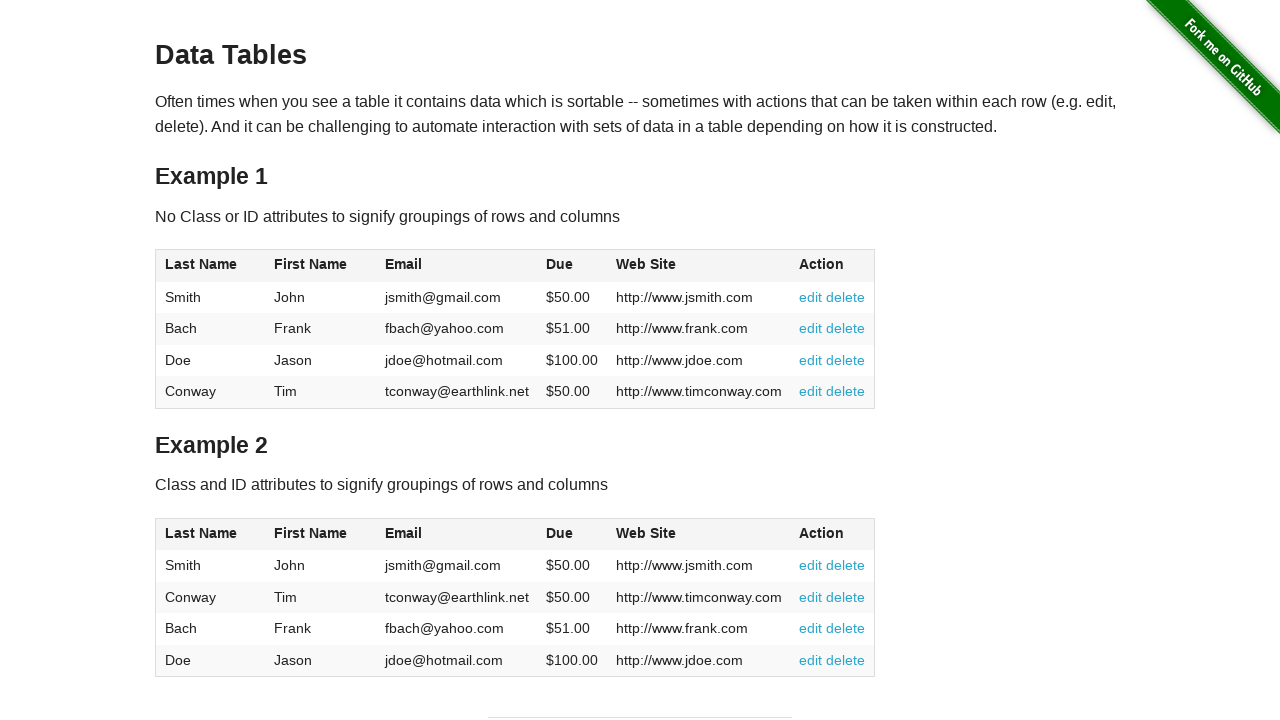